Opens multiple navigation links in new tabs by holding Ctrl key while clicking each link on the Selenium website

Starting URL: https://www.selenium.dev/

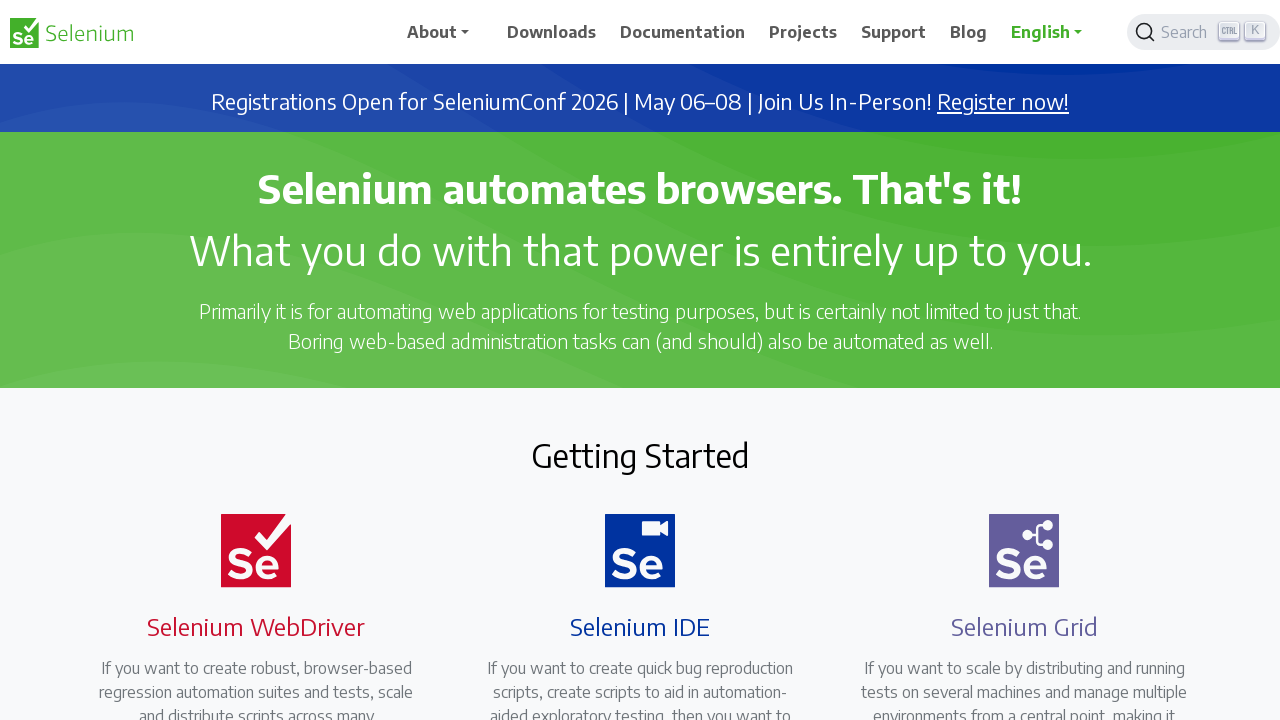

Navigated to Selenium website home page
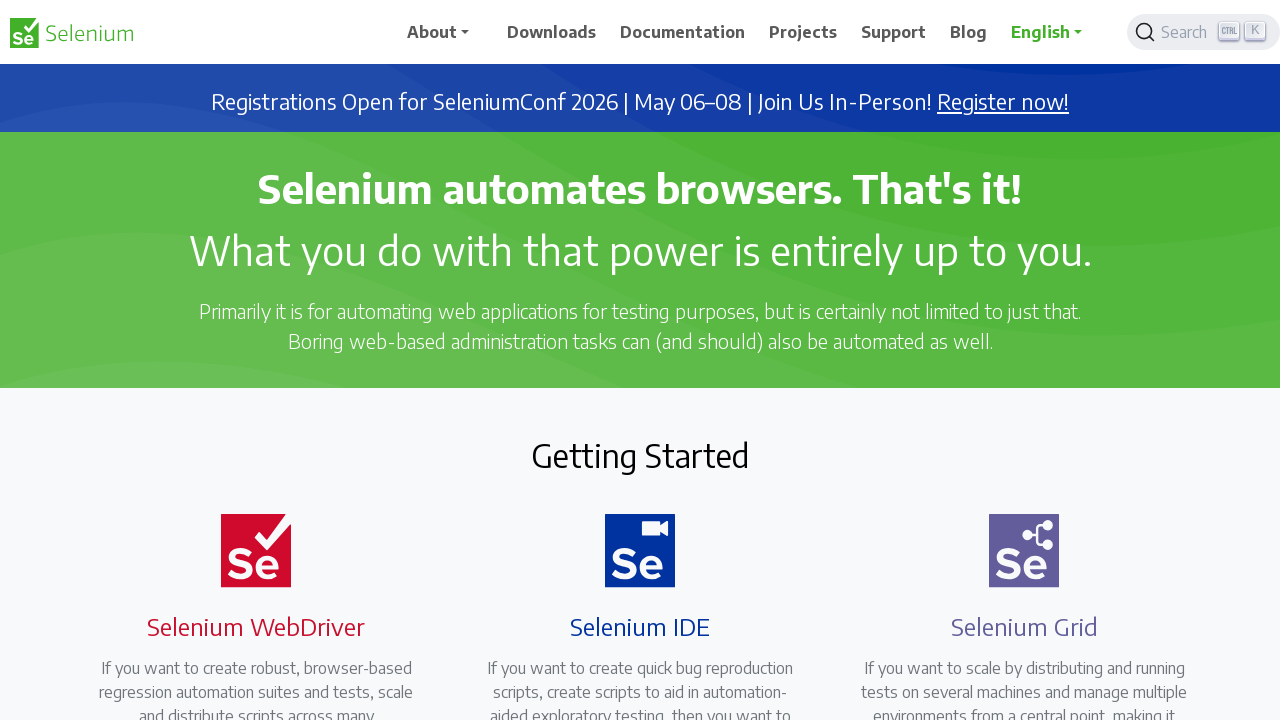

Located all navigation links on the page
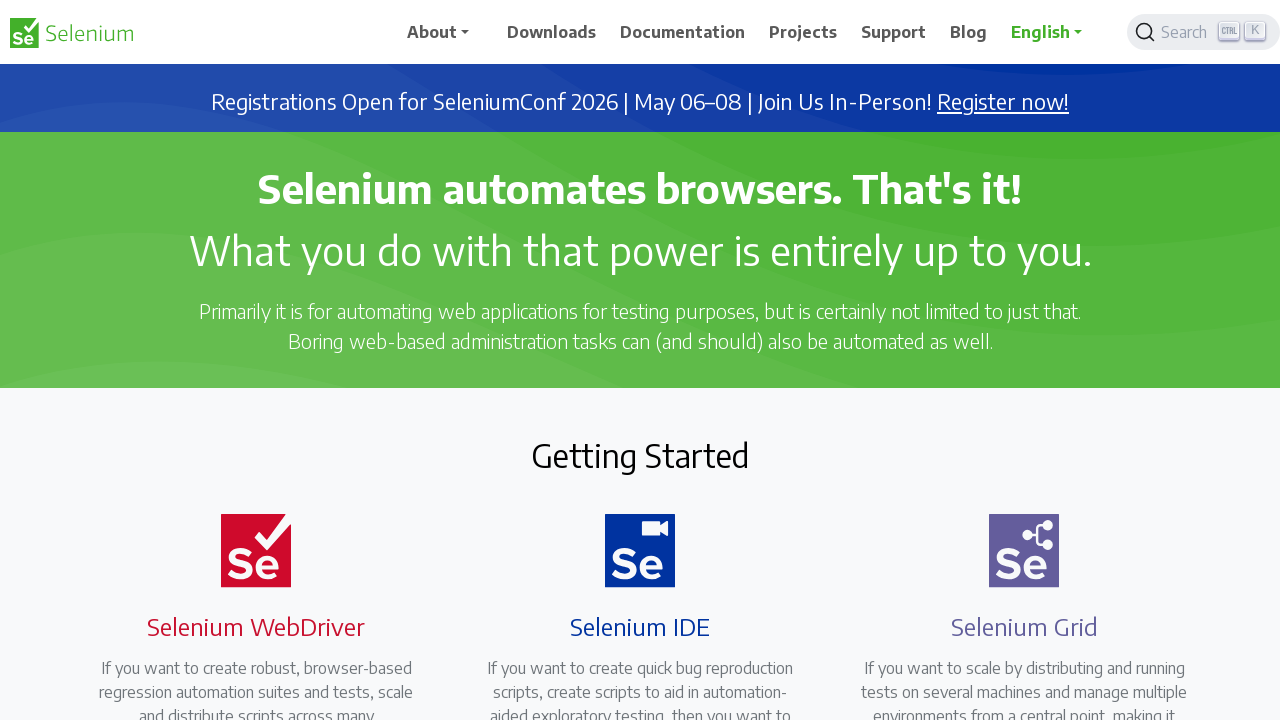

Ctrl+clicked a navigation link to open in new tab at (445, 32) on a.nav-link >> nth=0
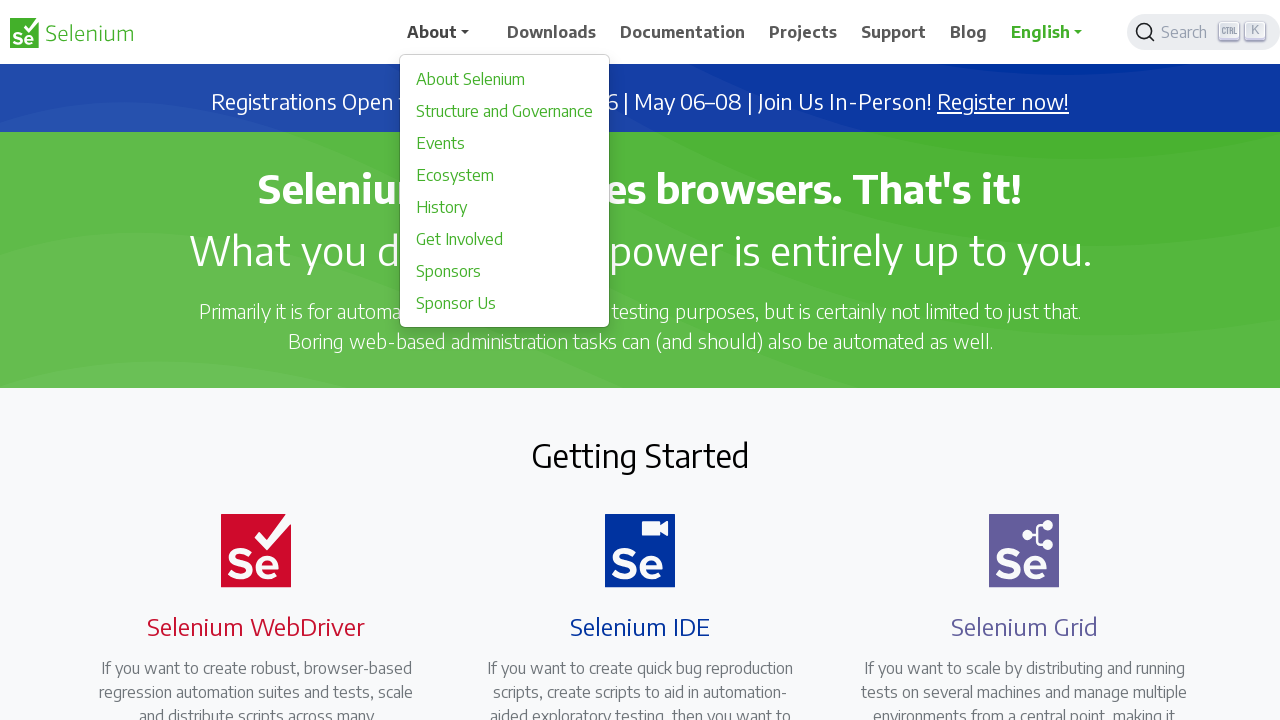

Ctrl+clicked a navigation link to open in new tab at (552, 32) on a.nav-link >> nth=1
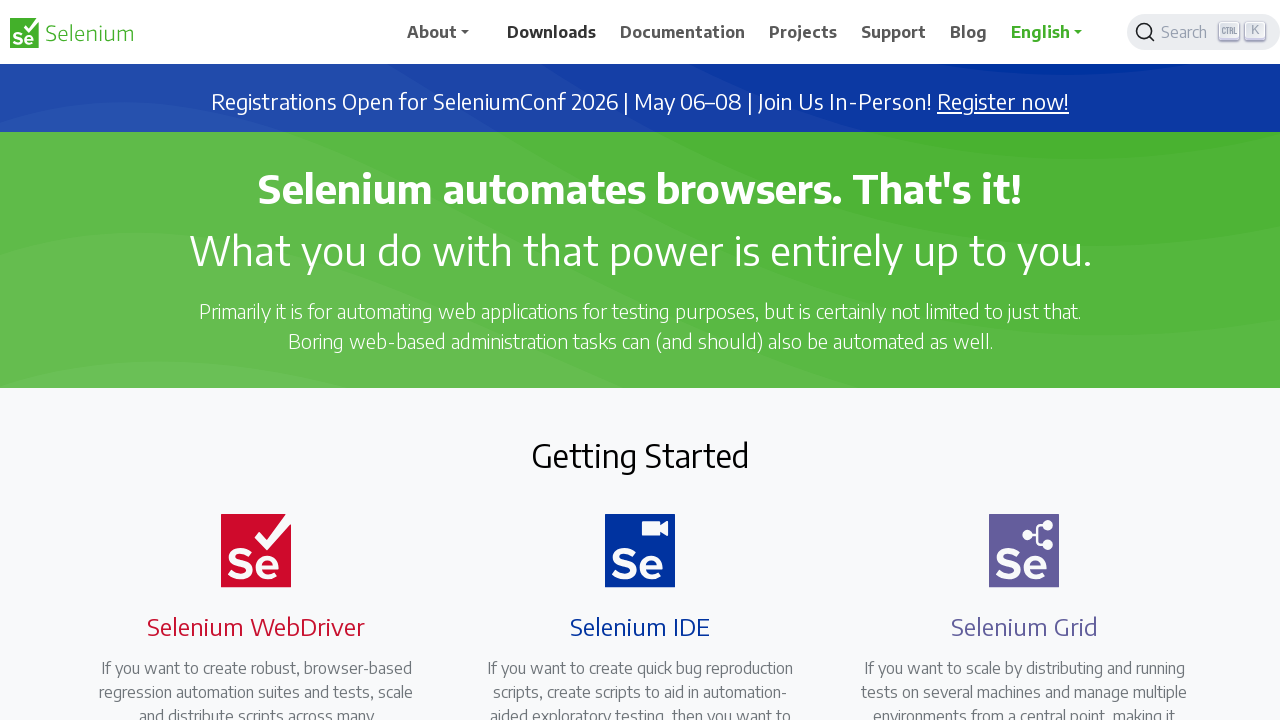

Ctrl+clicked a navigation link to open in new tab at (683, 32) on a.nav-link >> nth=2
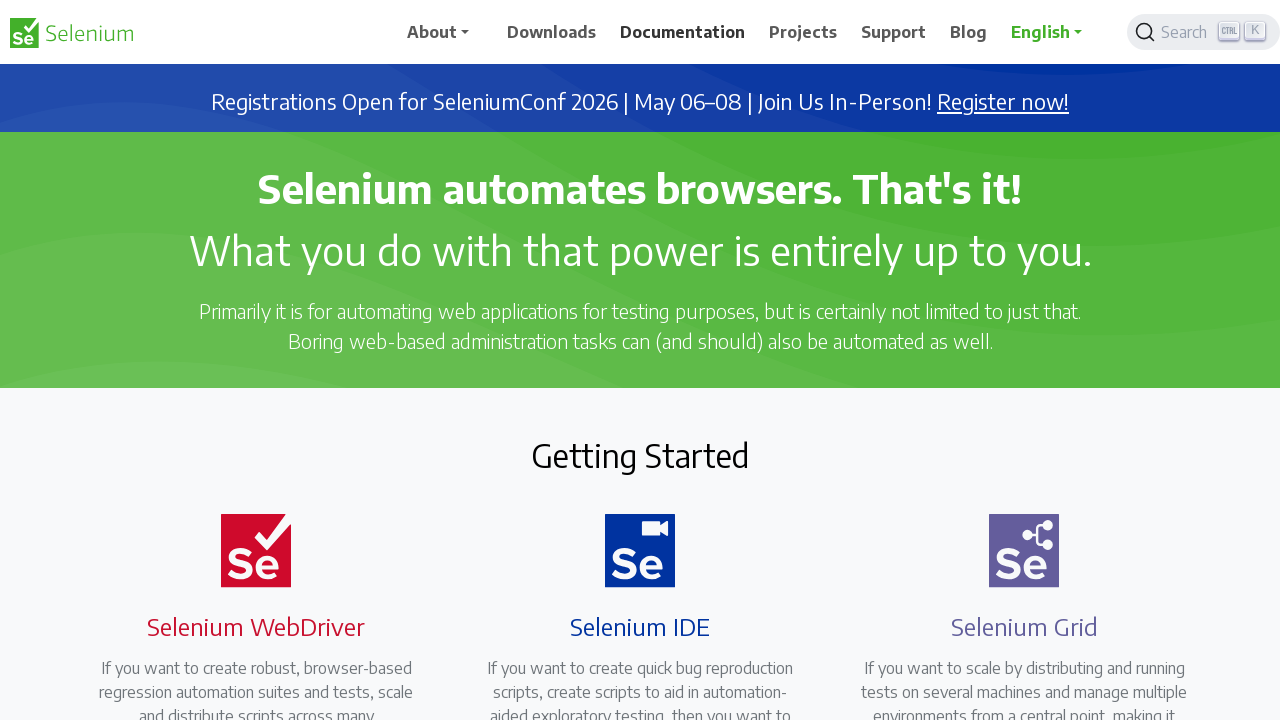

Ctrl+clicked a navigation link to open in new tab at (803, 32) on a.nav-link >> nth=3
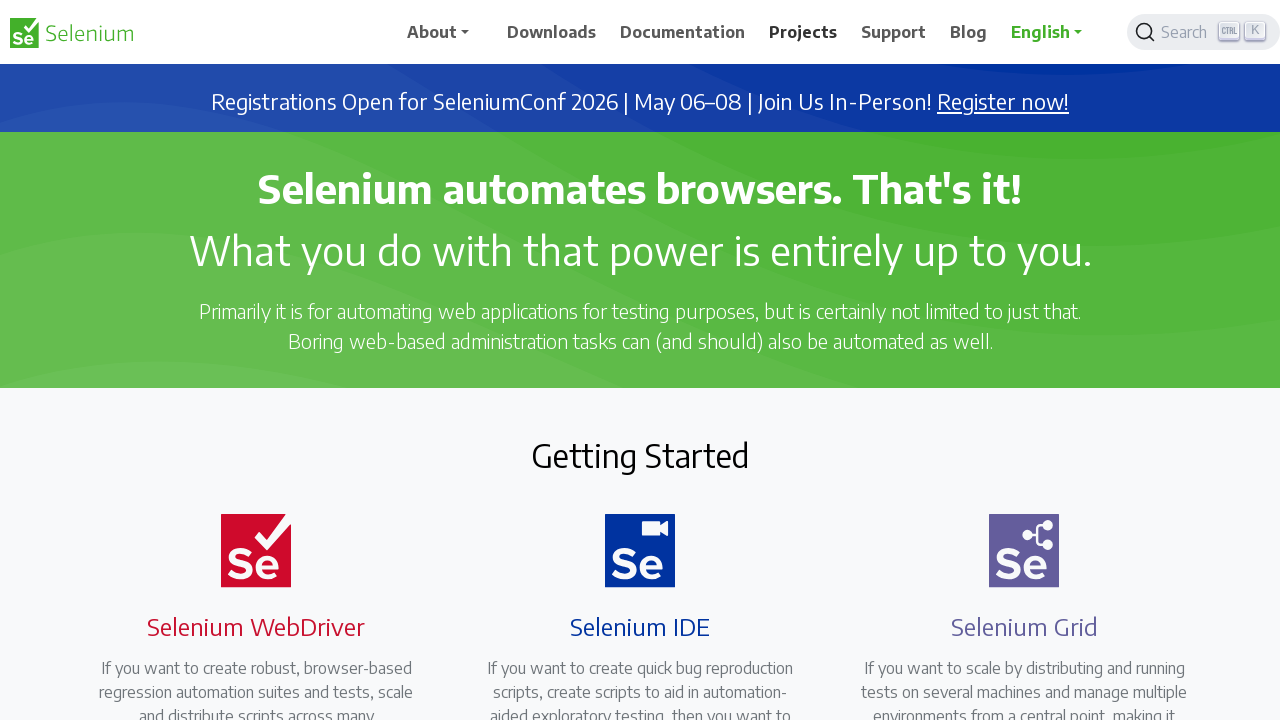

Ctrl+clicked a navigation link to open in new tab at (894, 32) on a.nav-link >> nth=4
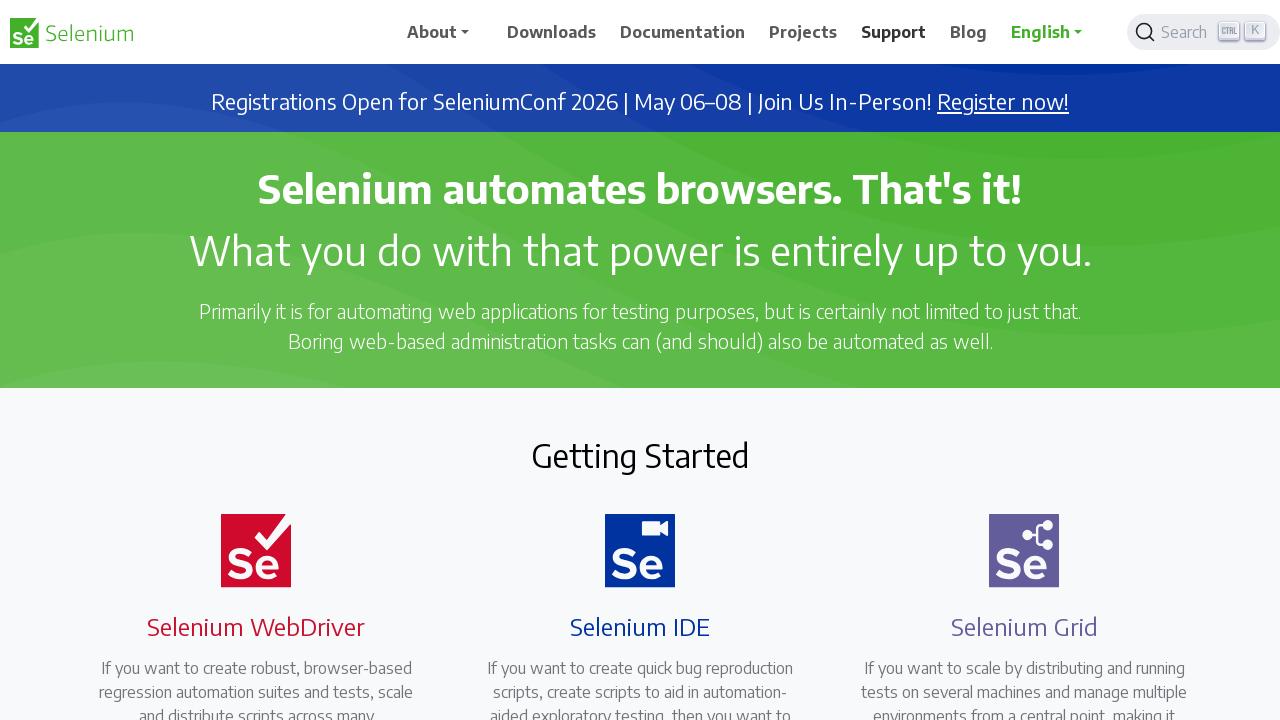

Ctrl+clicked a navigation link to open in new tab at (969, 32) on a.nav-link >> nth=5
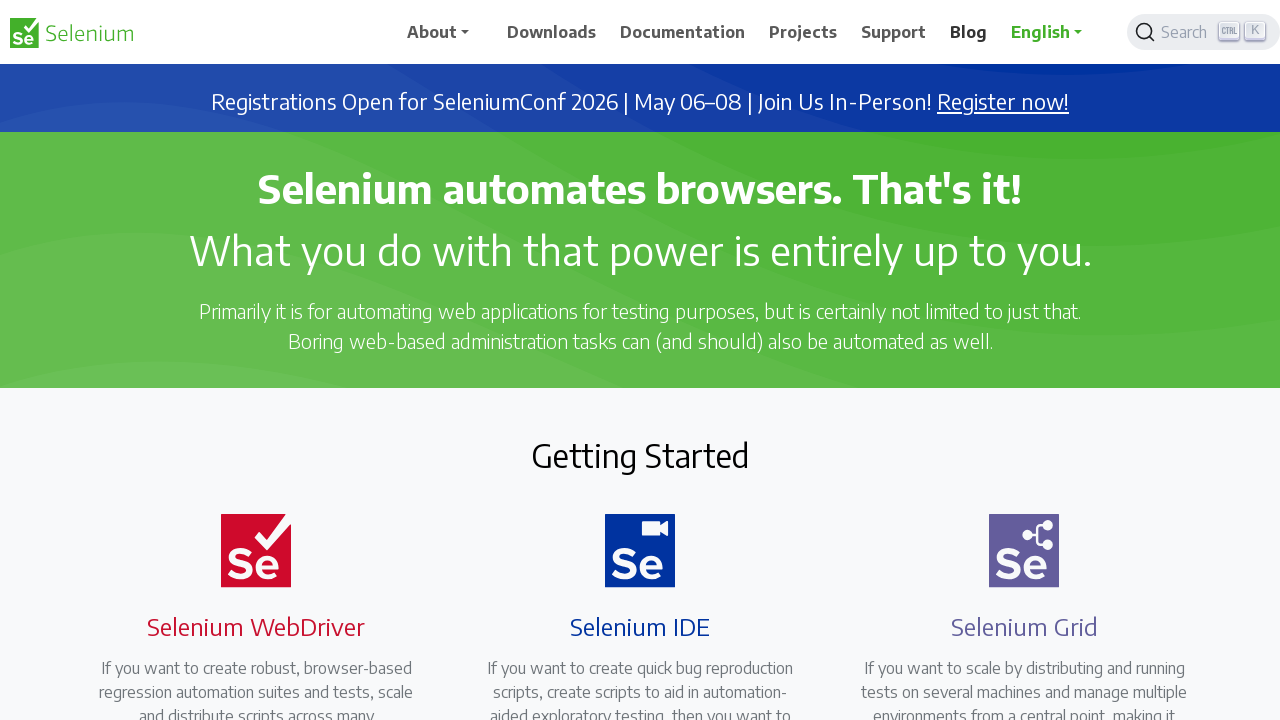

Ctrl+clicked a navigation link to open in new tab at (1053, 32) on a.nav-link >> nth=6
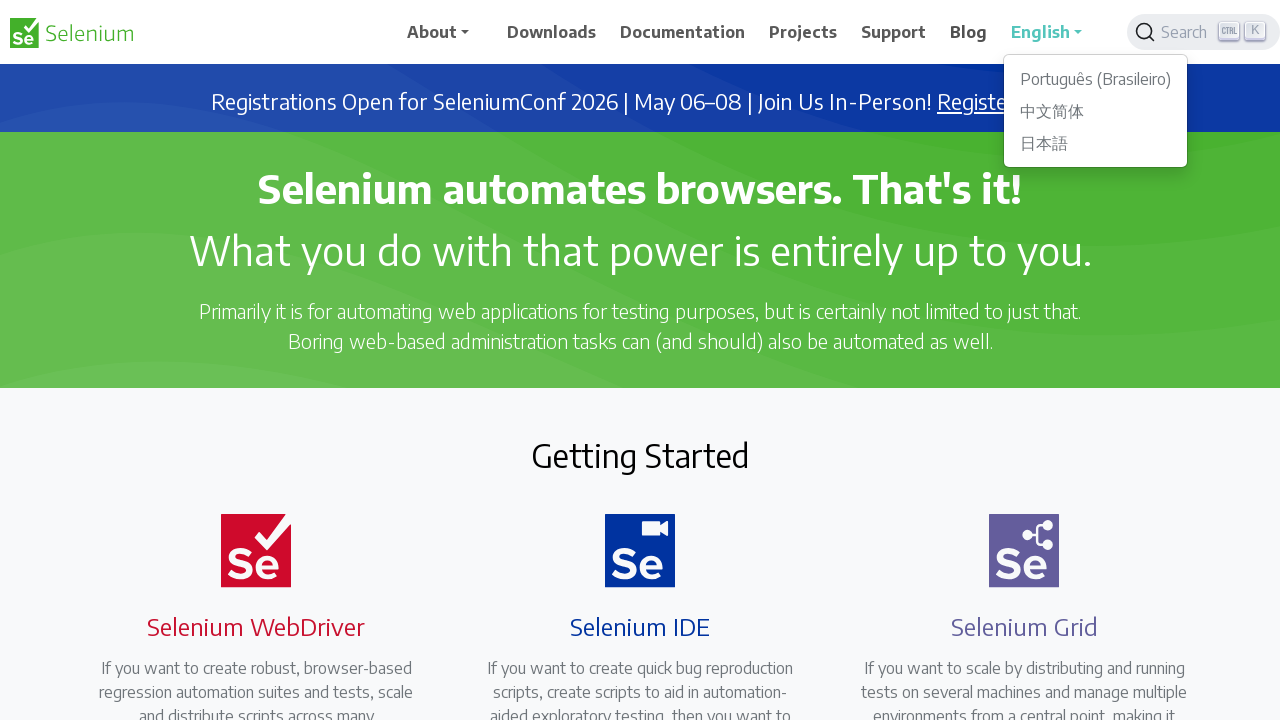

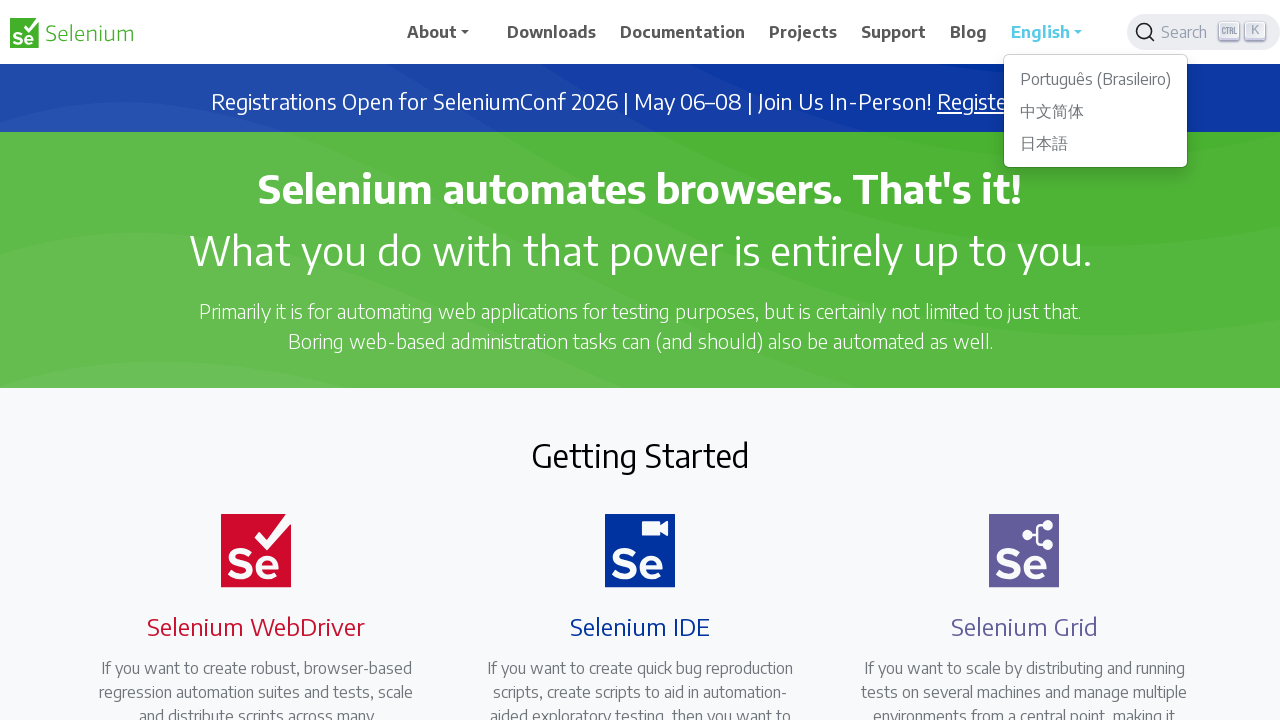